Opens the Purplle e-commerce website homepage and waits for it to load

Starting URL: https://www.purplle.com

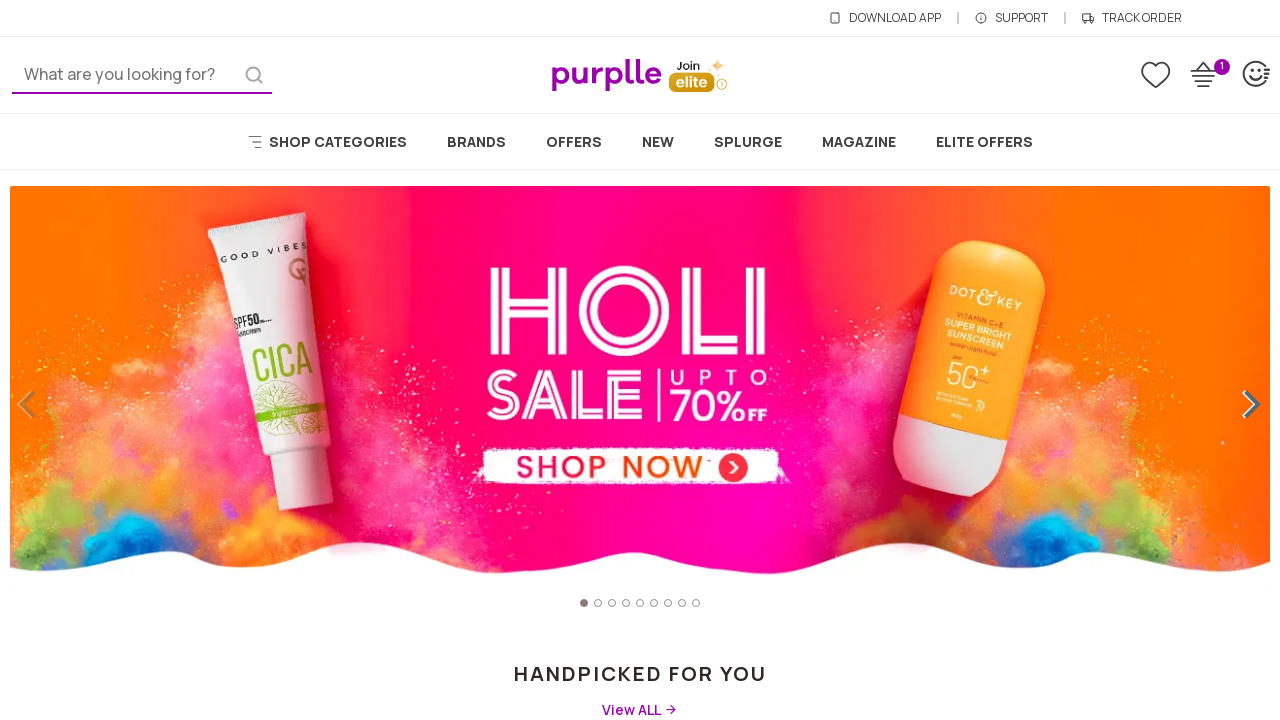

Navigated to Purplle e-commerce website homepage
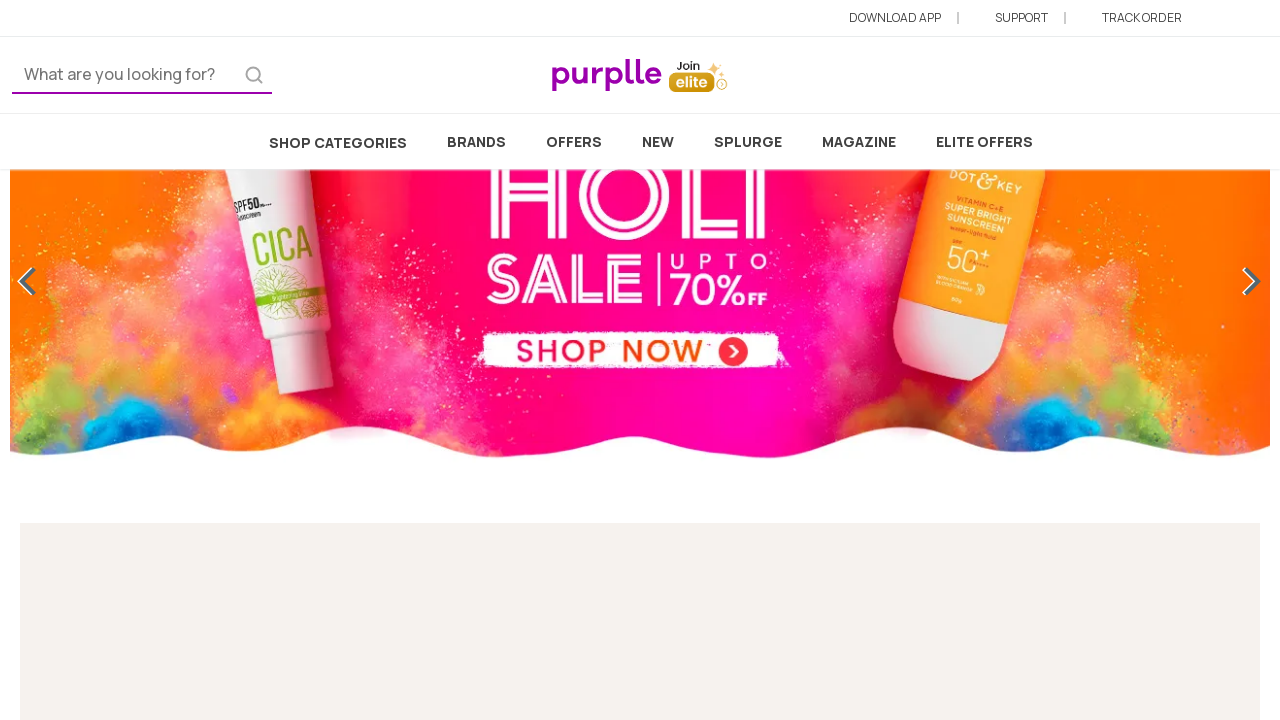

Purplle homepage loaded (DOM content ready)
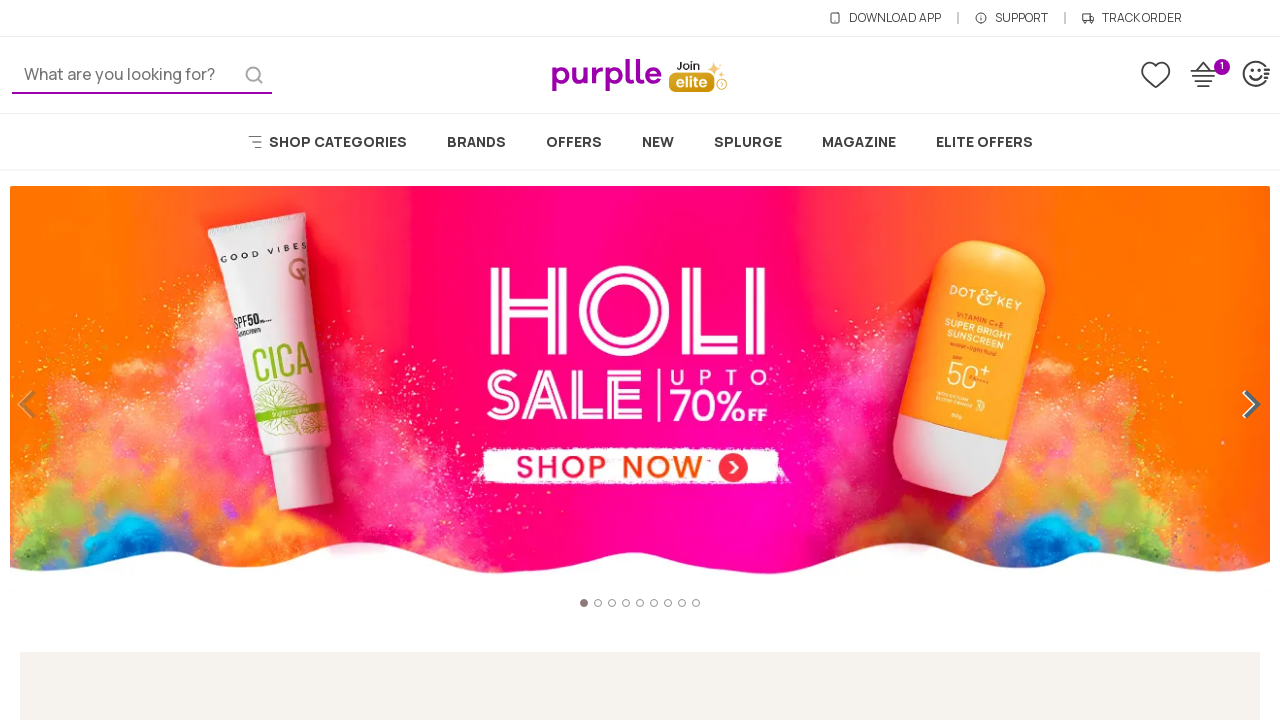

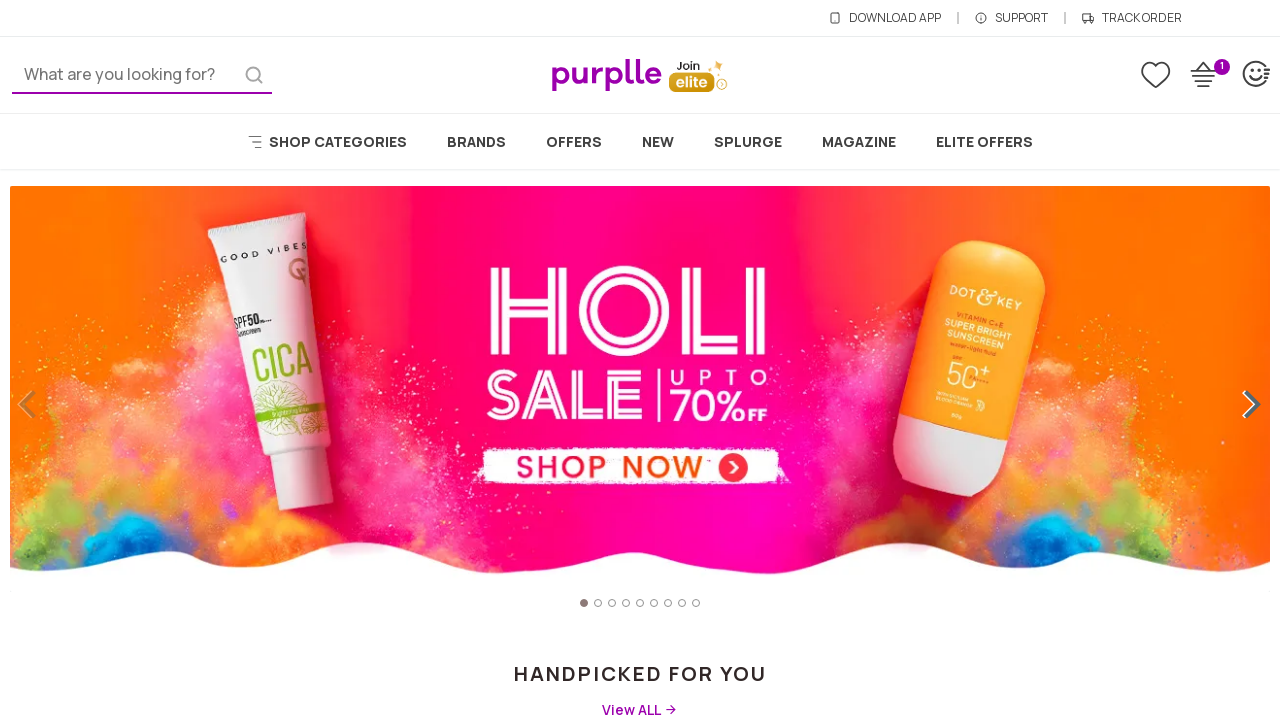